Tests selecting a gender radio button inside an embedded iframe form

Starting URL: https://testautomationpractice.blogspot.com/

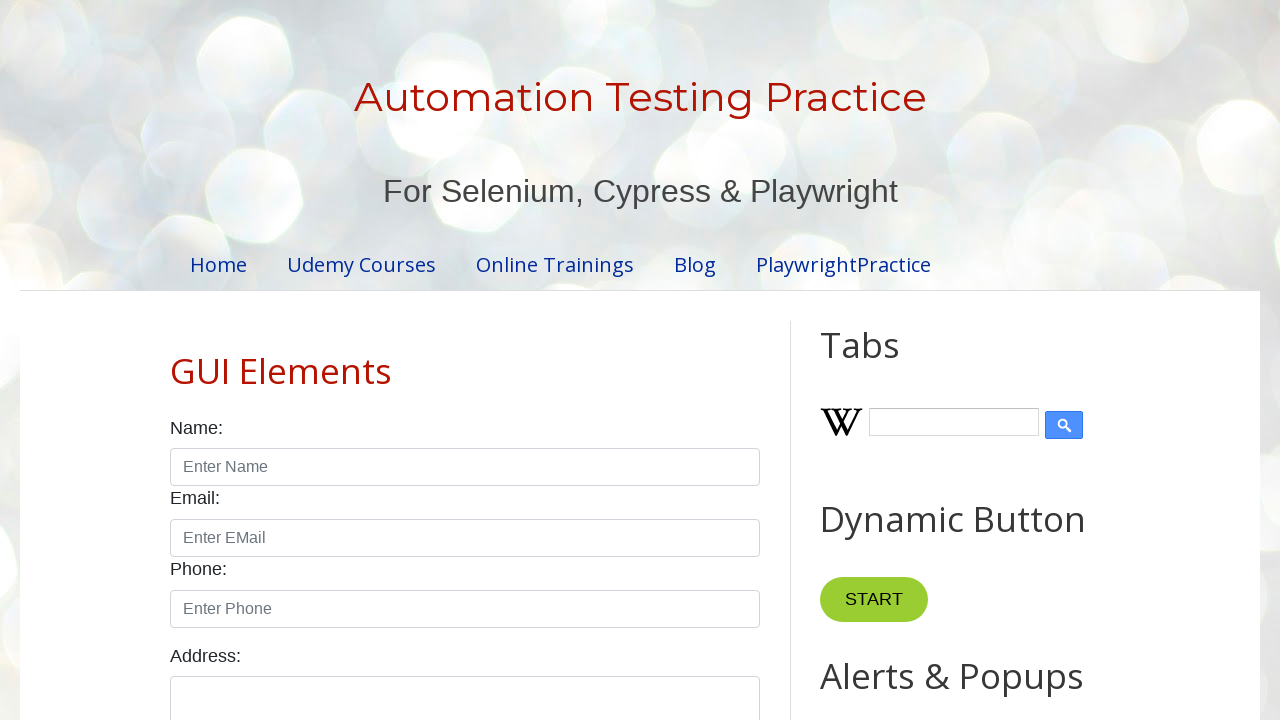

Set viewport size to 1920x1080
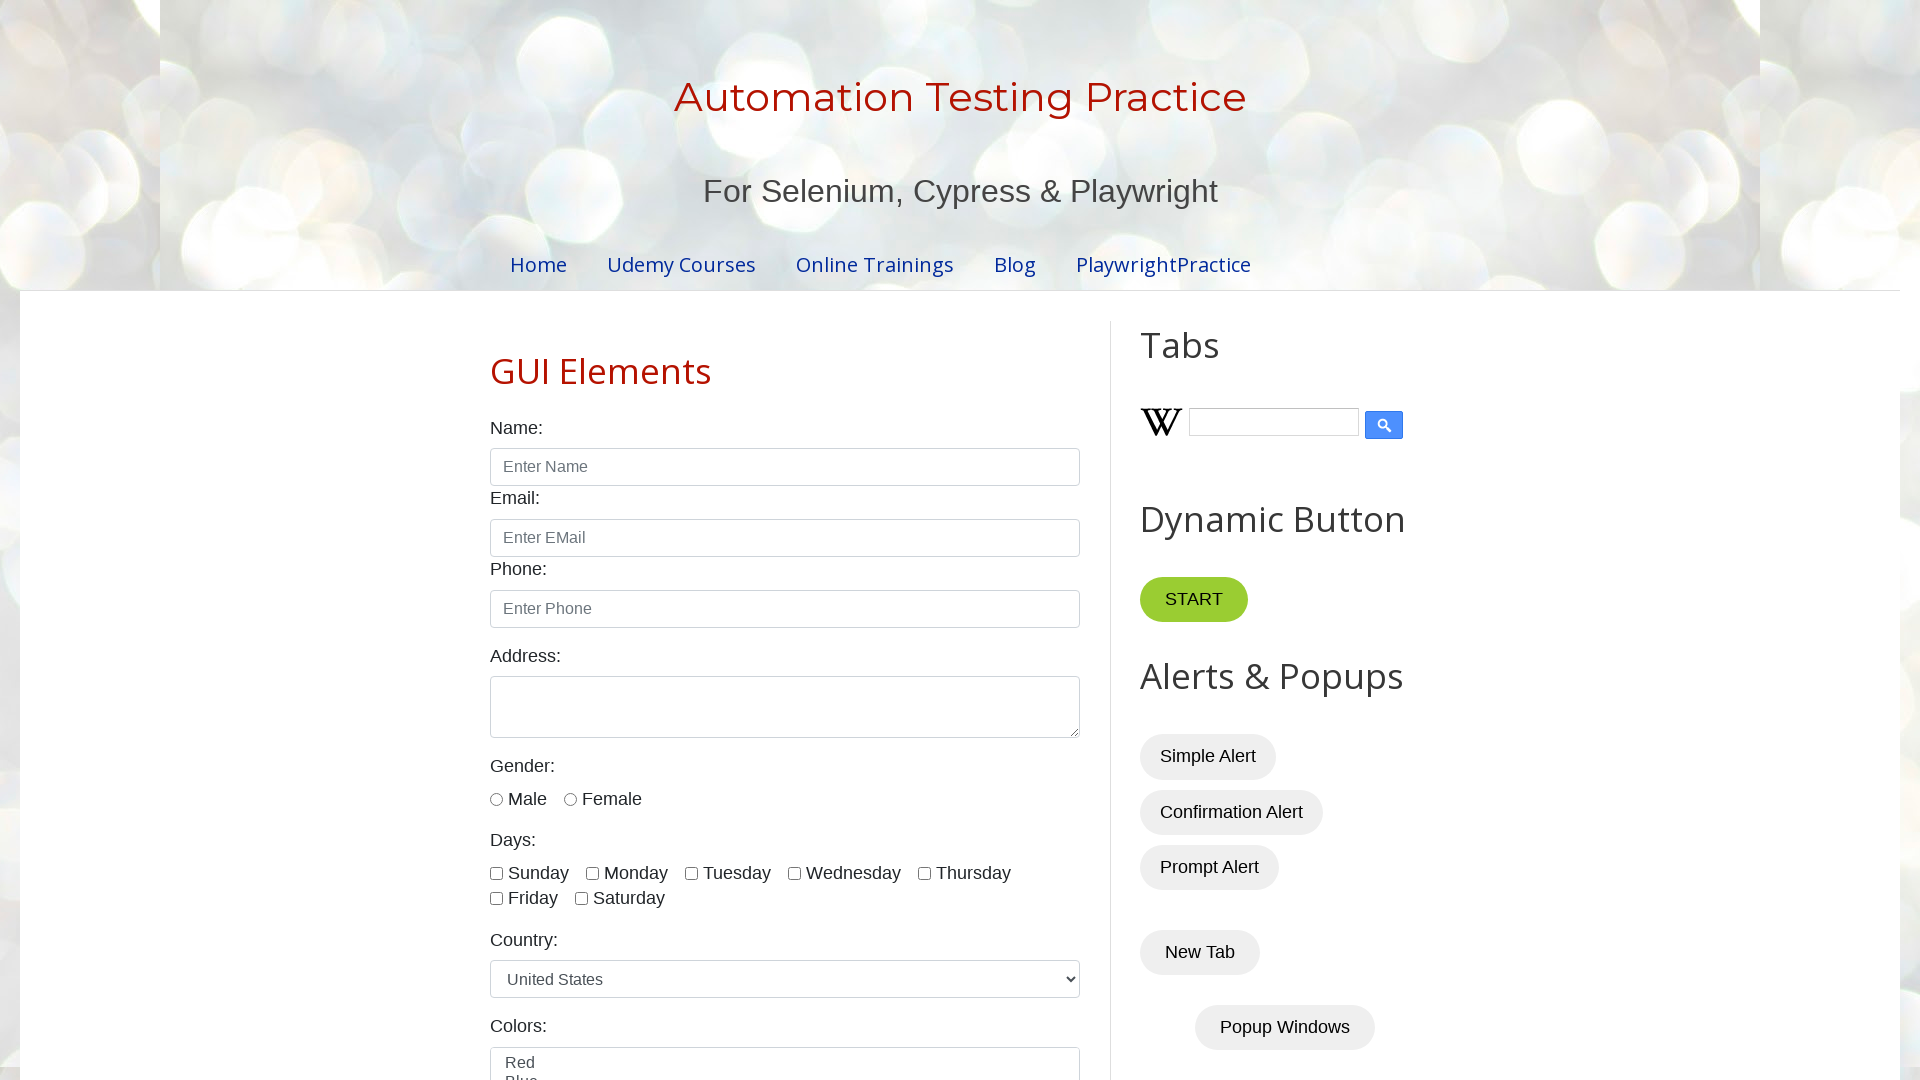

Scrolled down 800 pixels to view the iframe
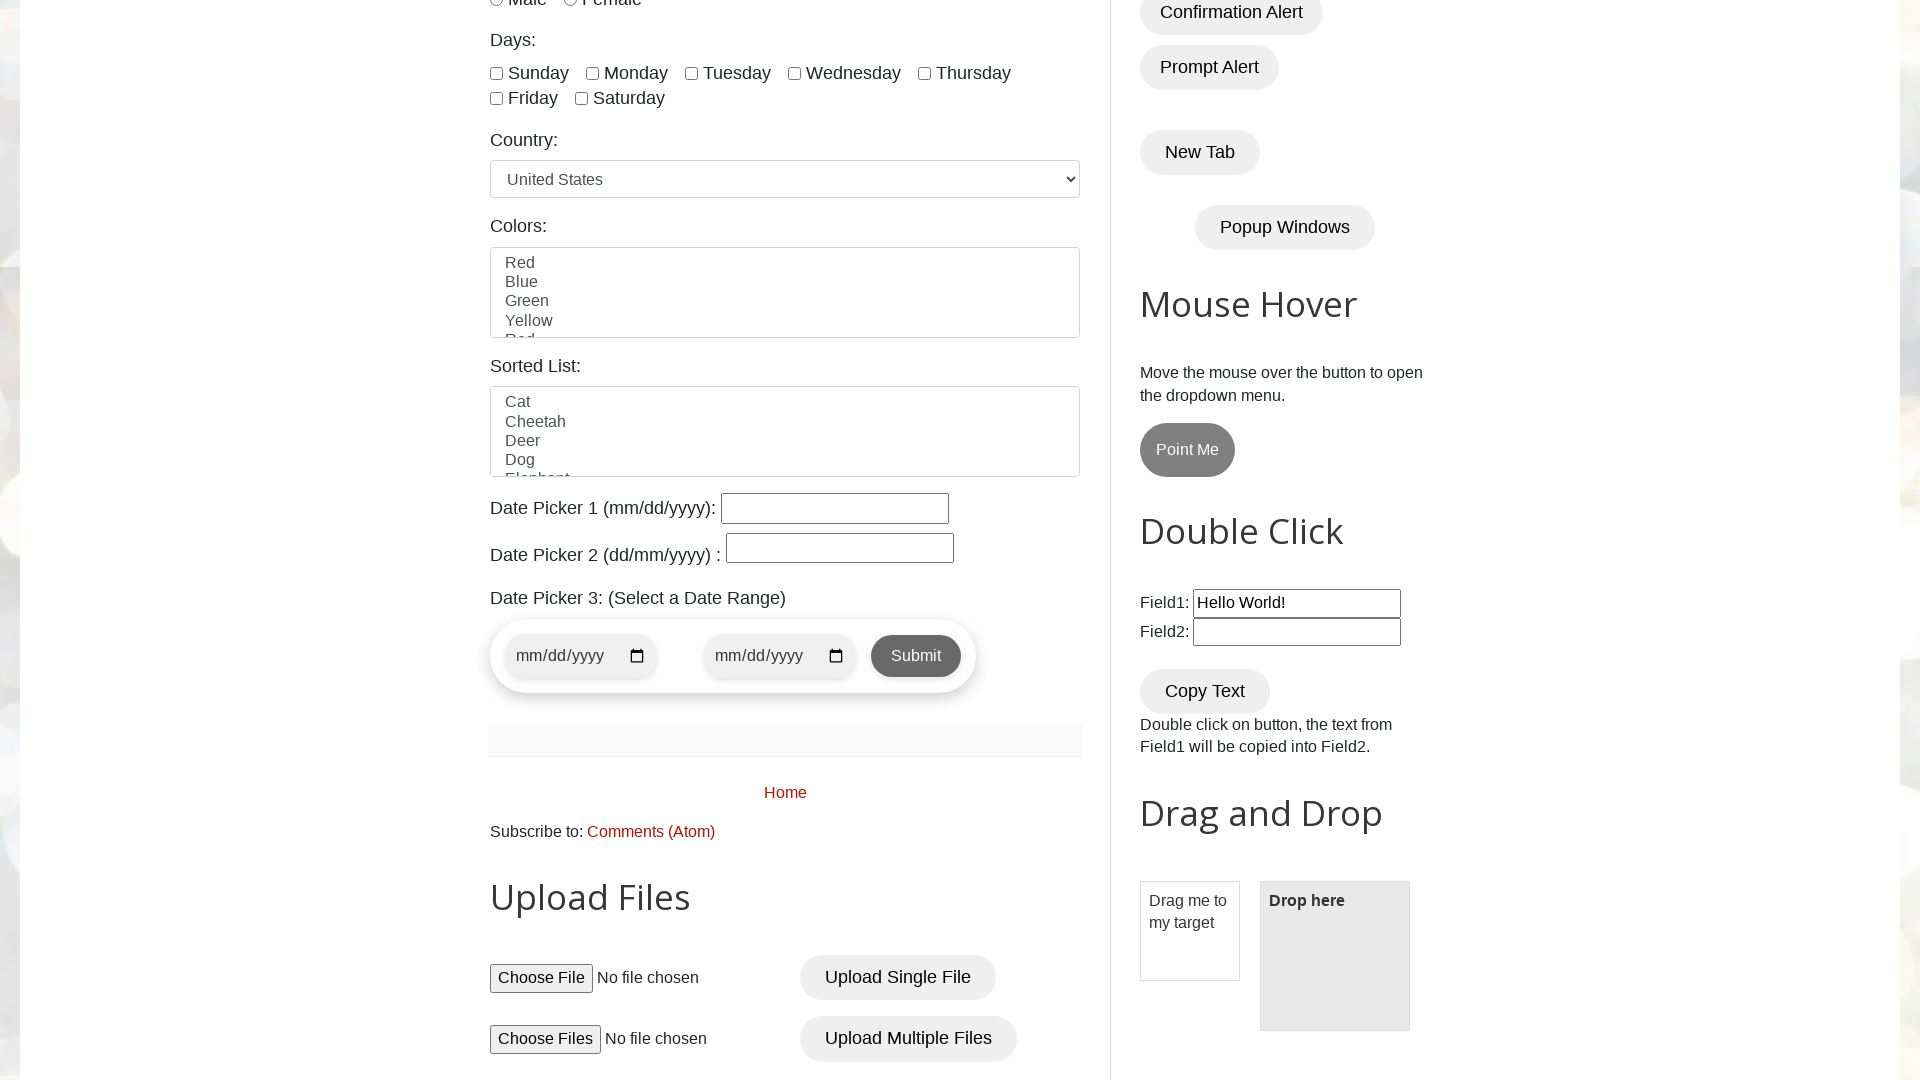

Located the embedded iframe form
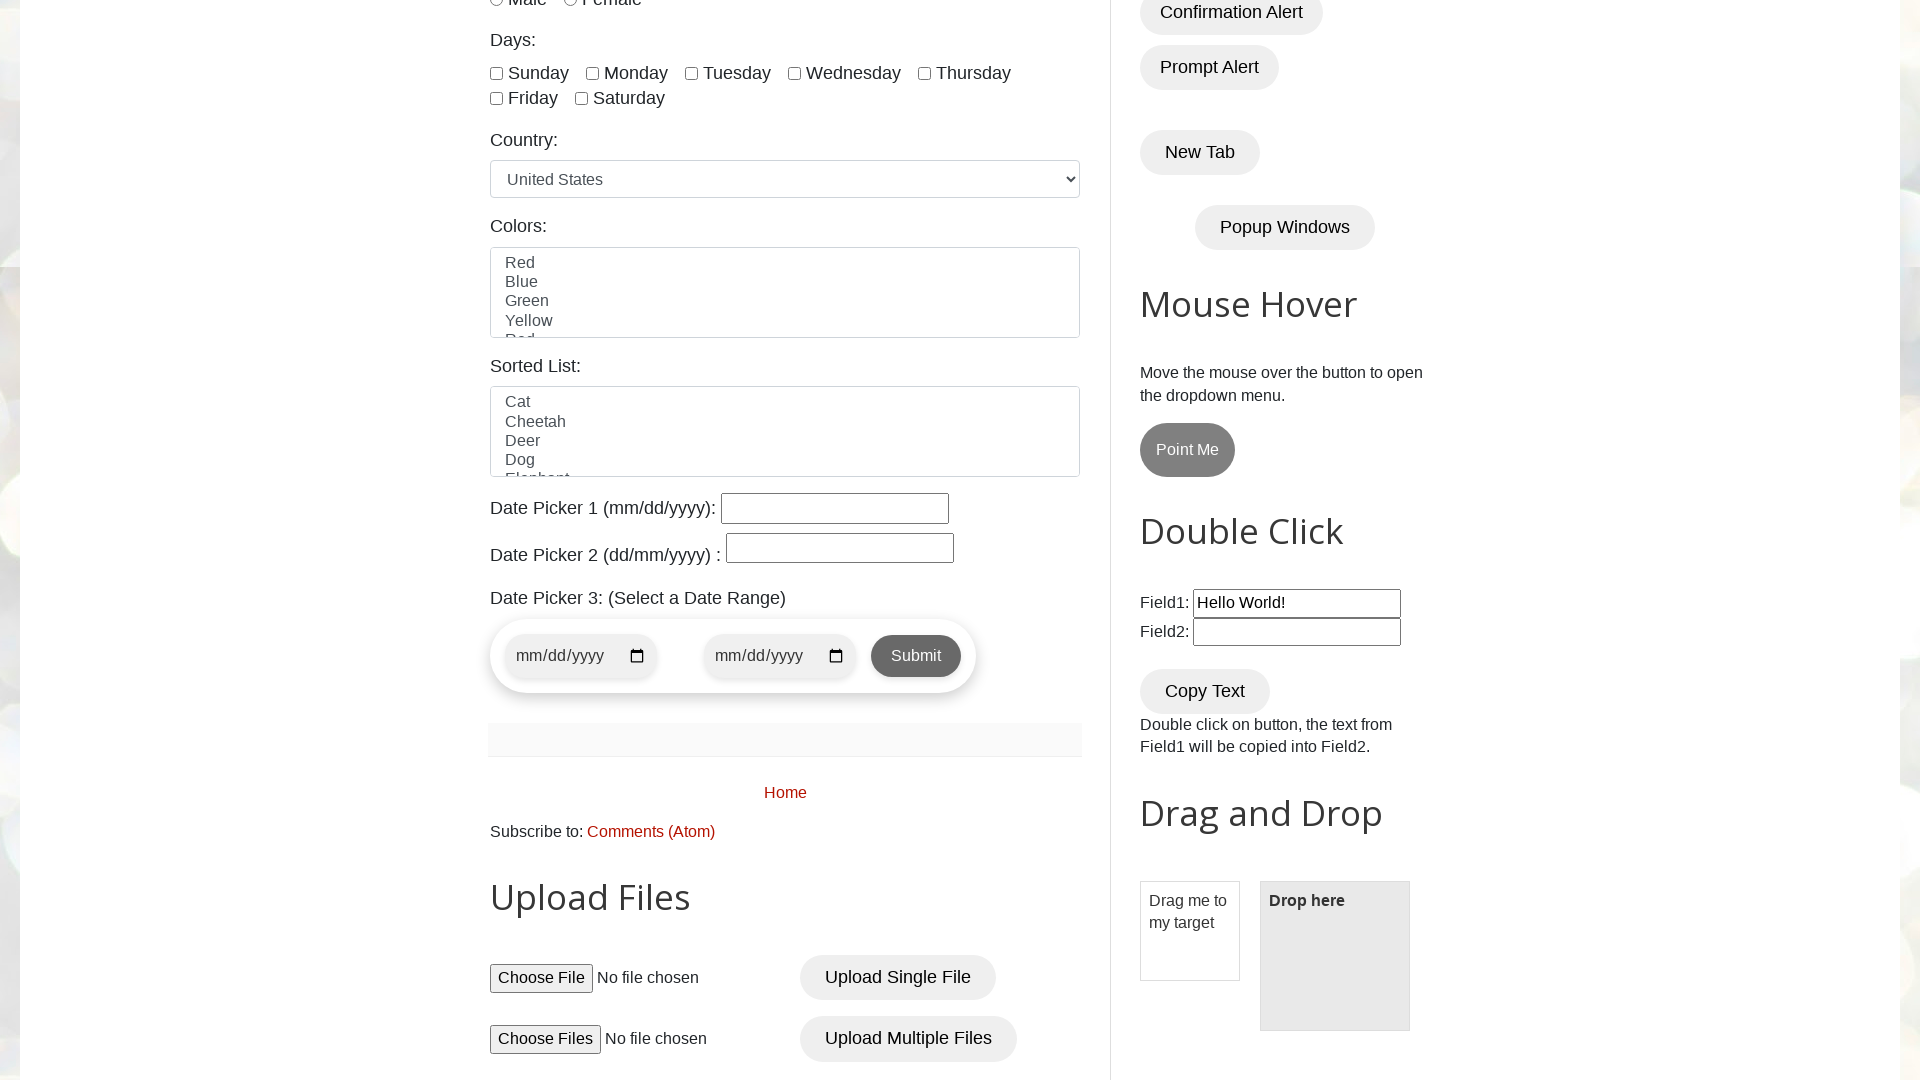

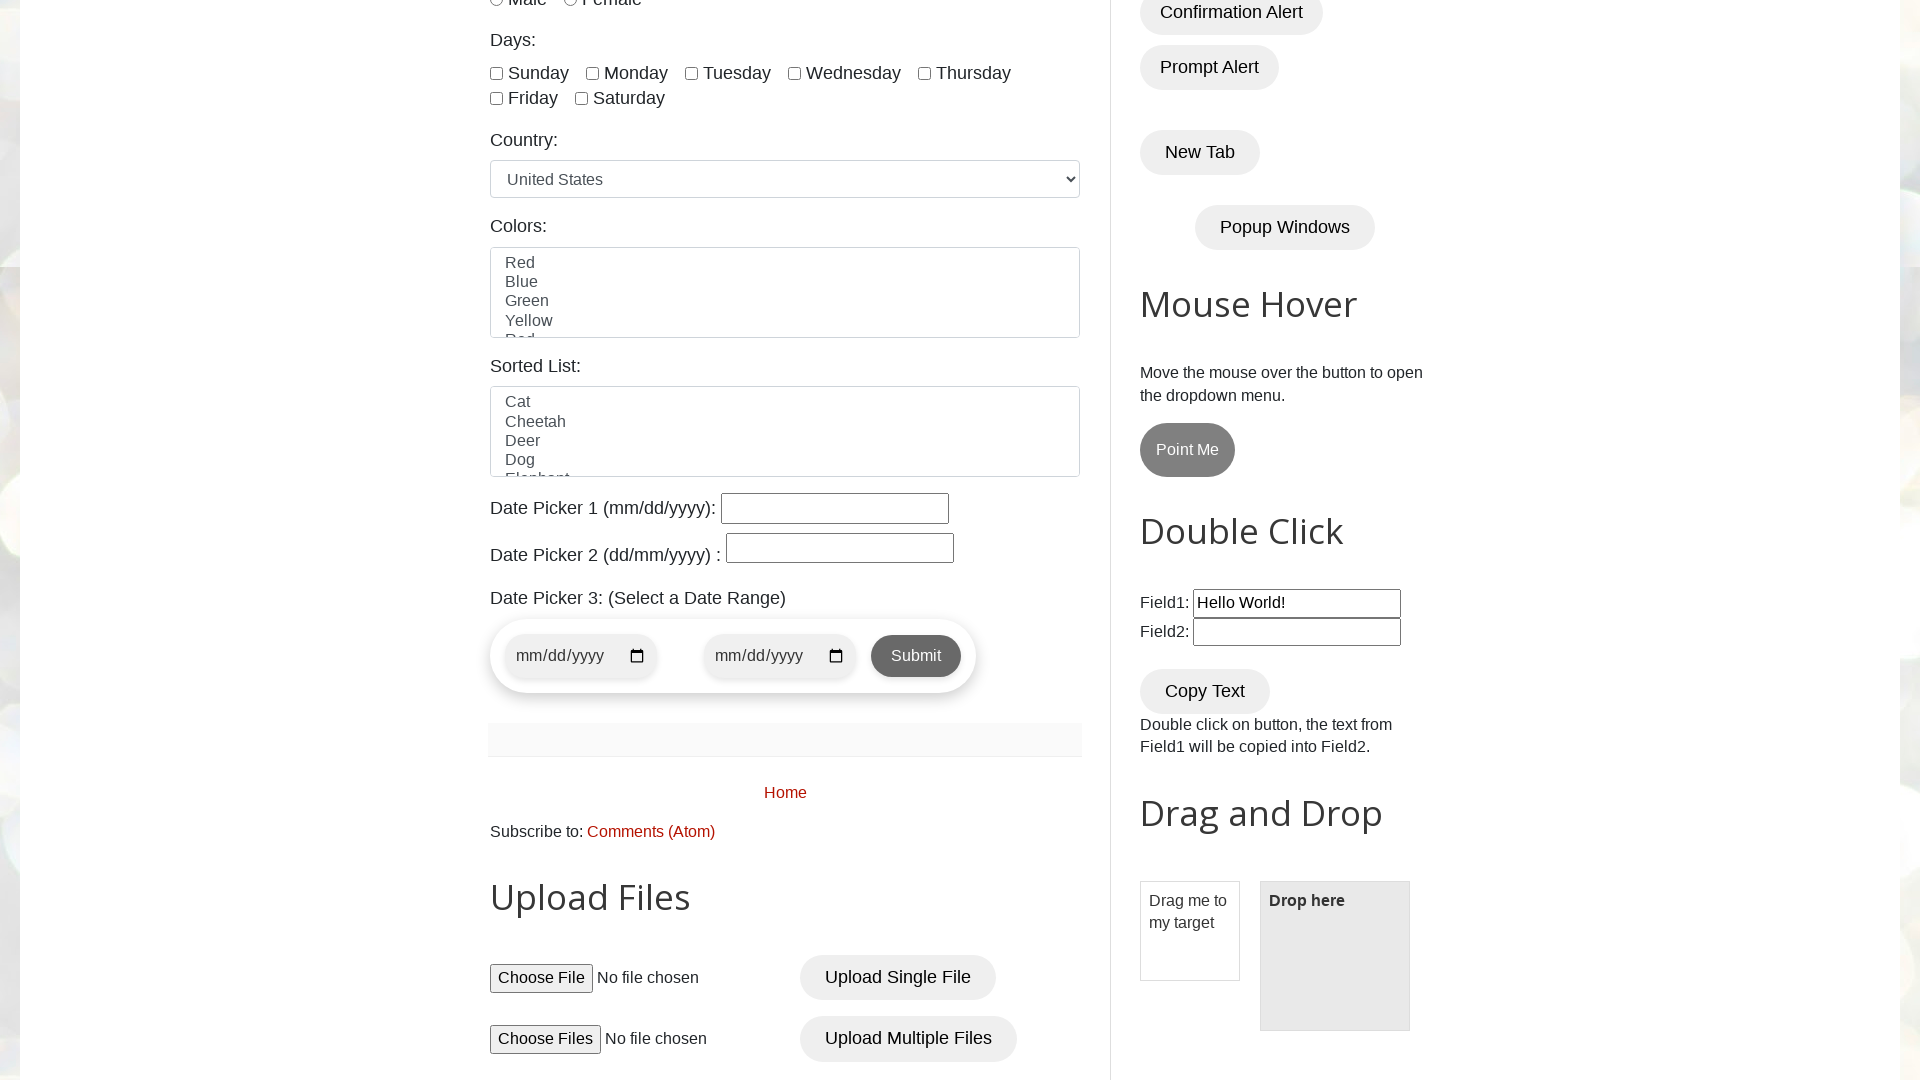